Tests Hacker News search functionality by searching for "selenium" and verifying results

Starting URL: https://news.ycombinator.com

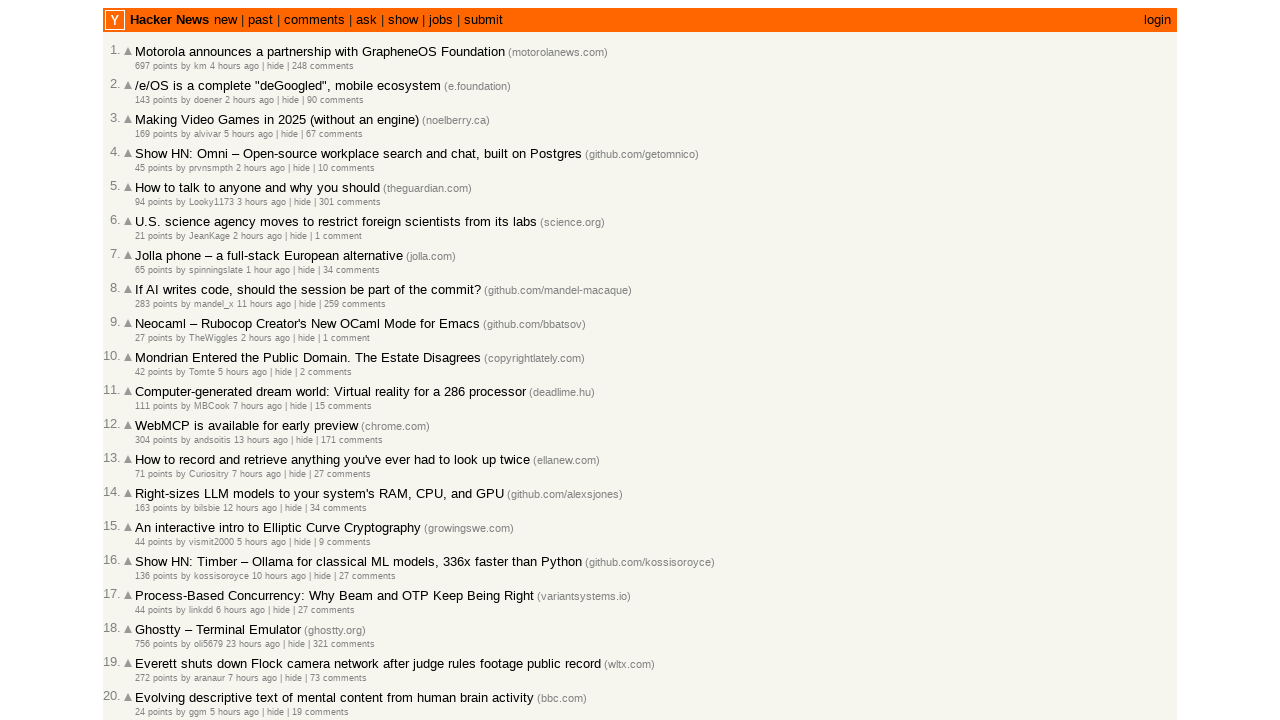

Filled search box with 'selenium' on input[name='q']
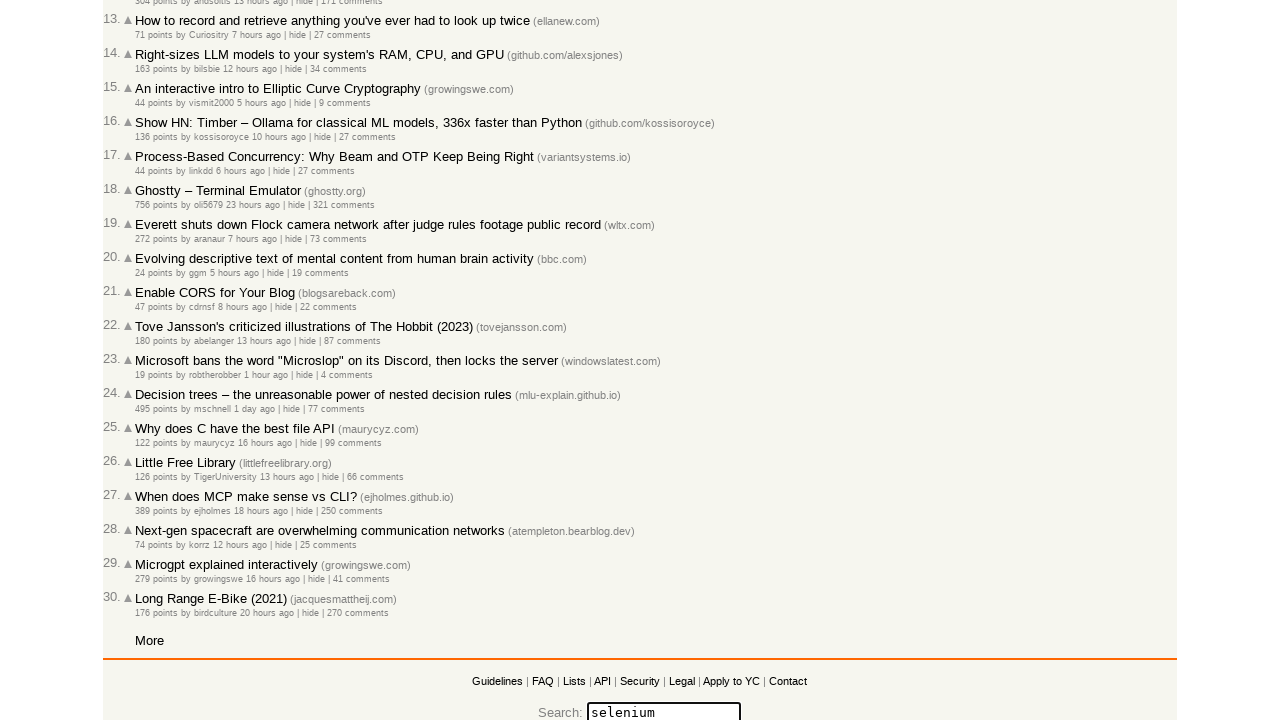

Pressed Enter to submit search query on input[name='q']
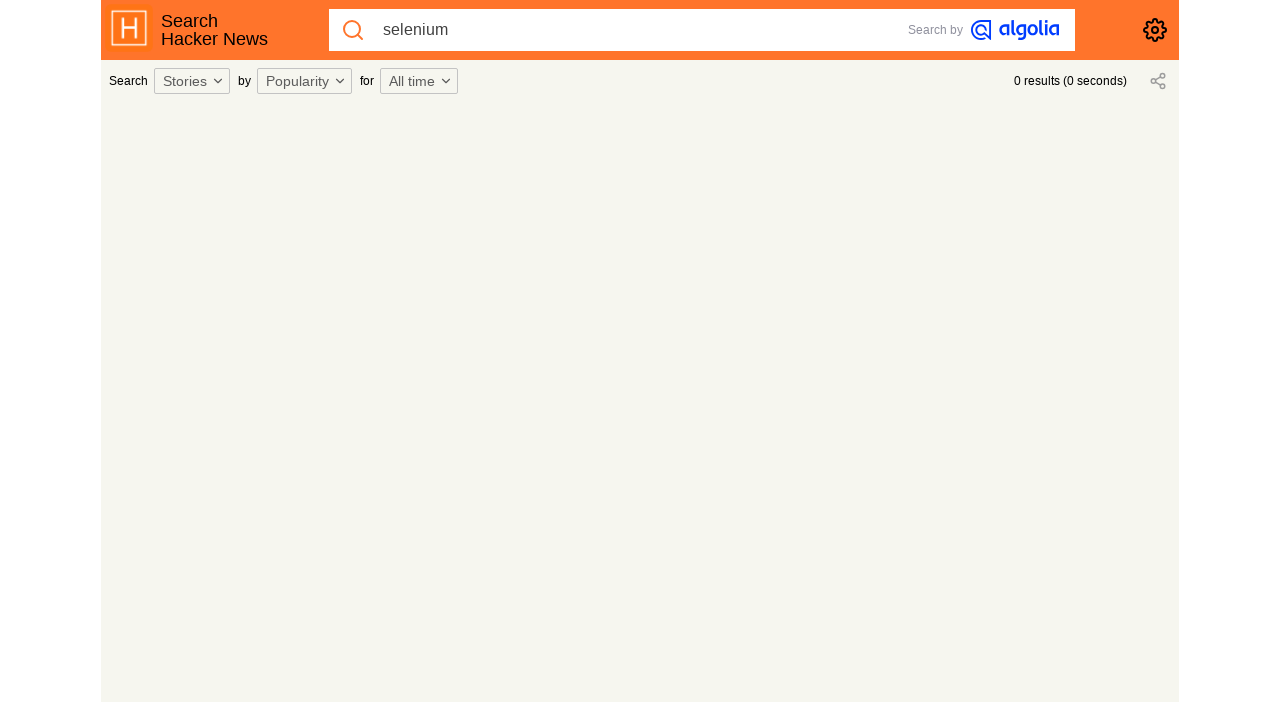

Search results loaded (networkidle state reached)
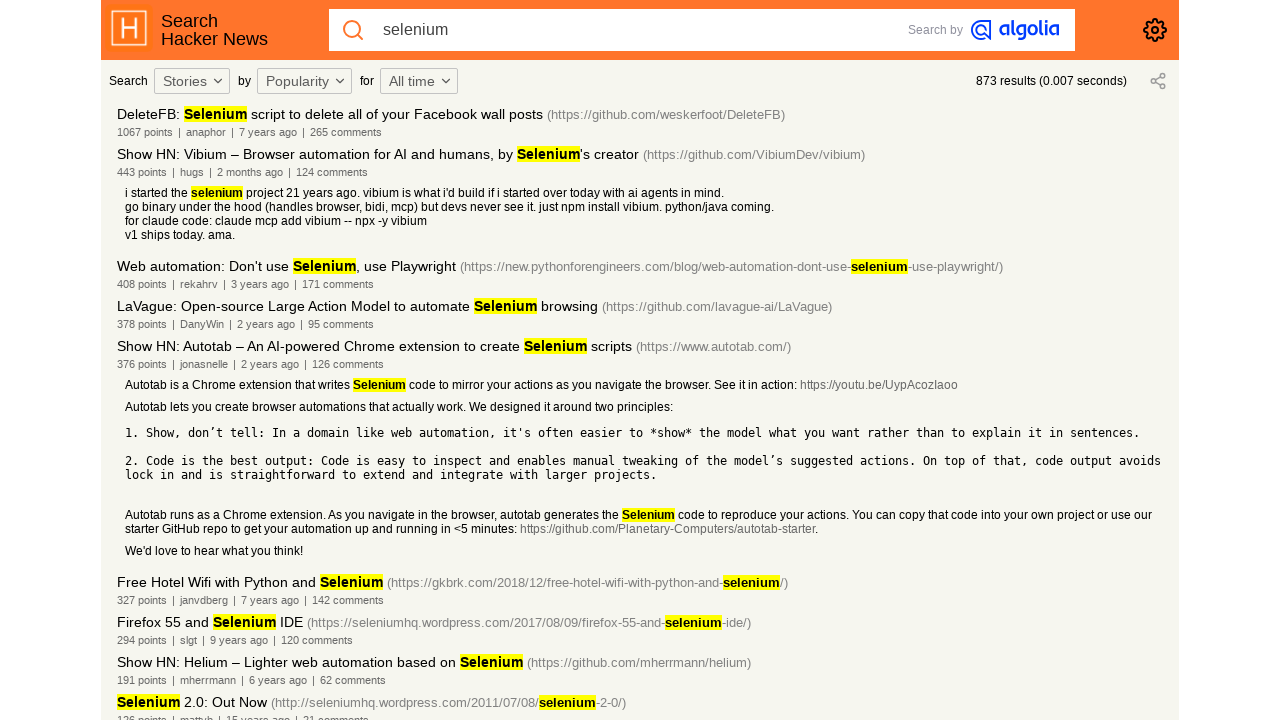

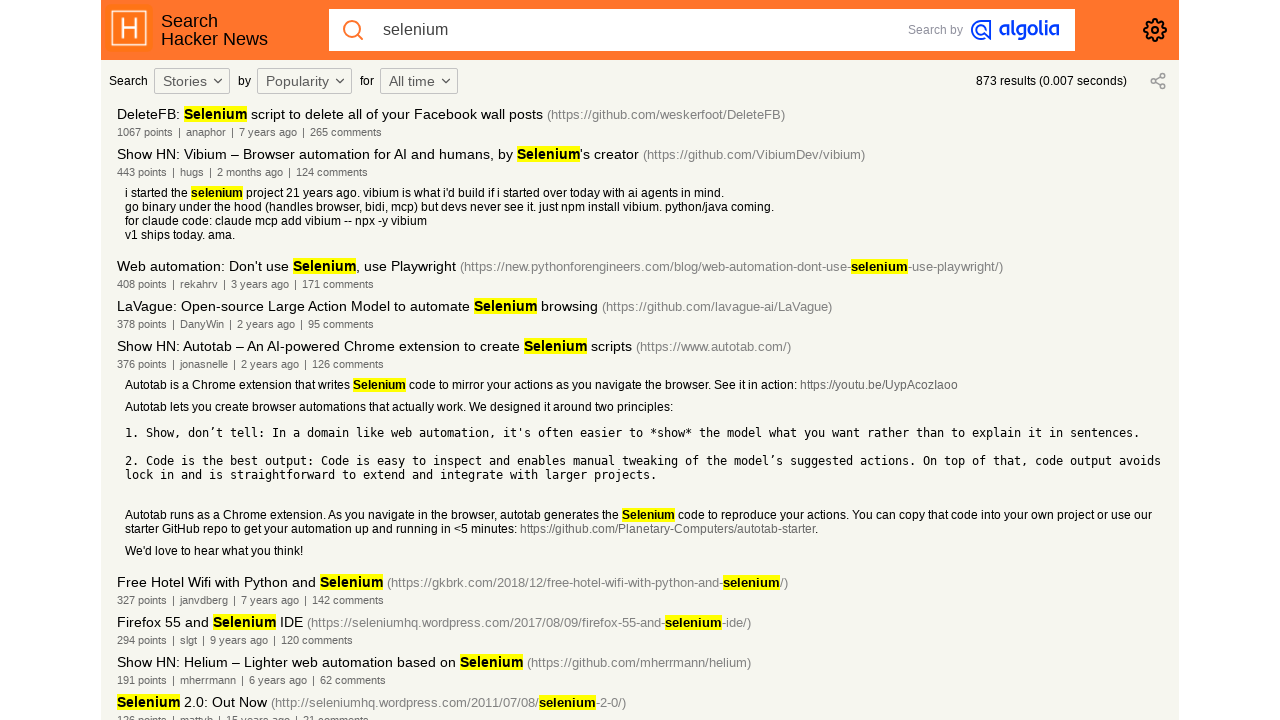